Tests geolocation functionality by setting custom coordinates and navigating to a location-dependent website

Starting URL: https://my-location.org/

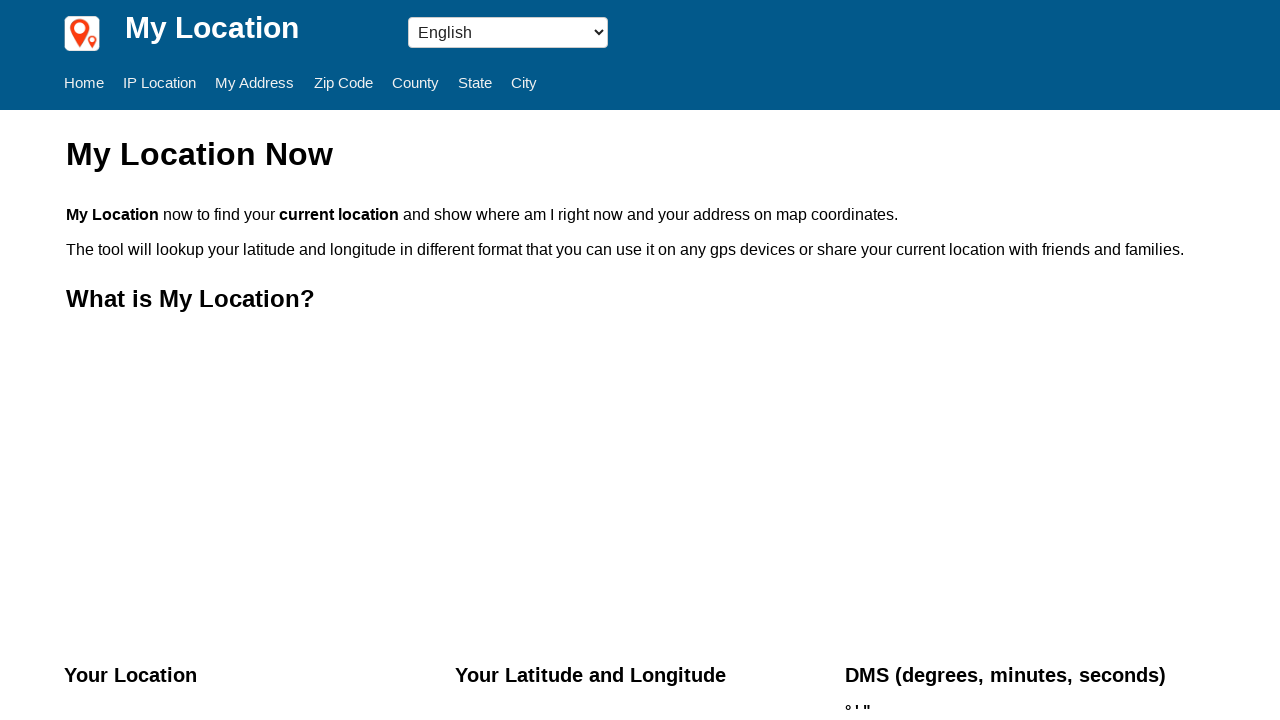

Set geolocation to Imperial Palace Tokyo coordinates (35.6799901, 139.7582825)
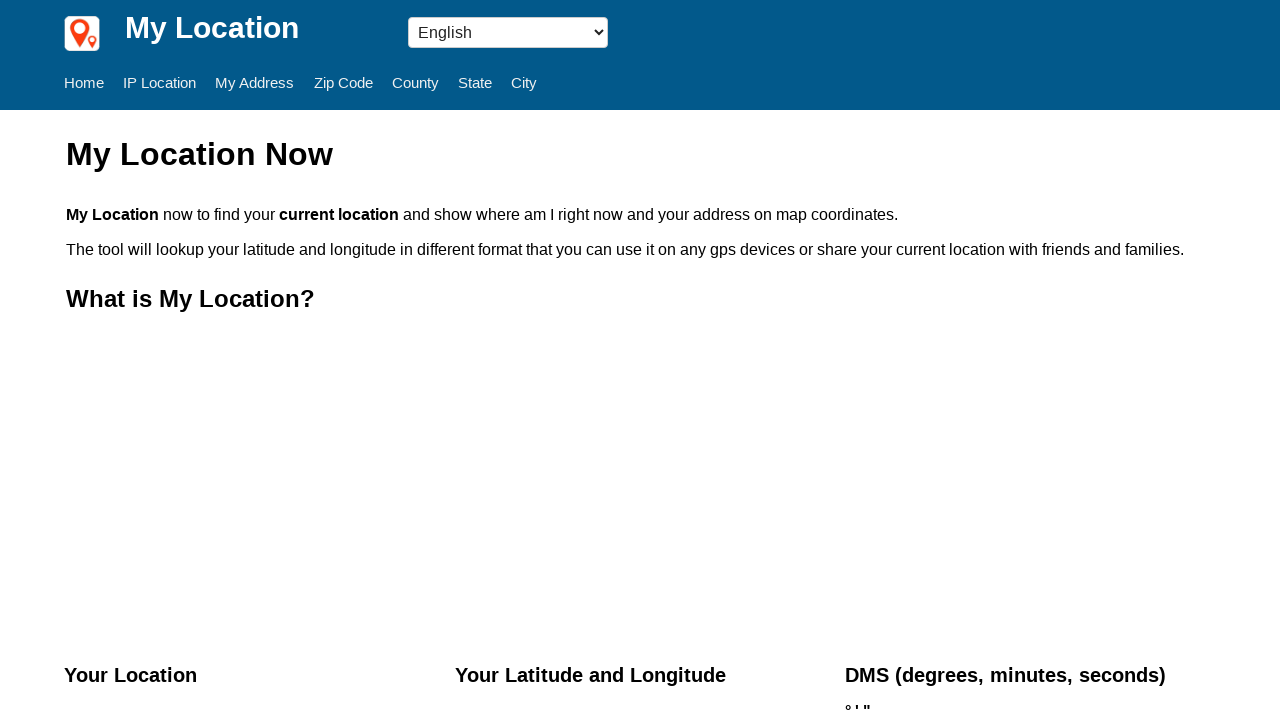

Granted geolocation permissions for the site
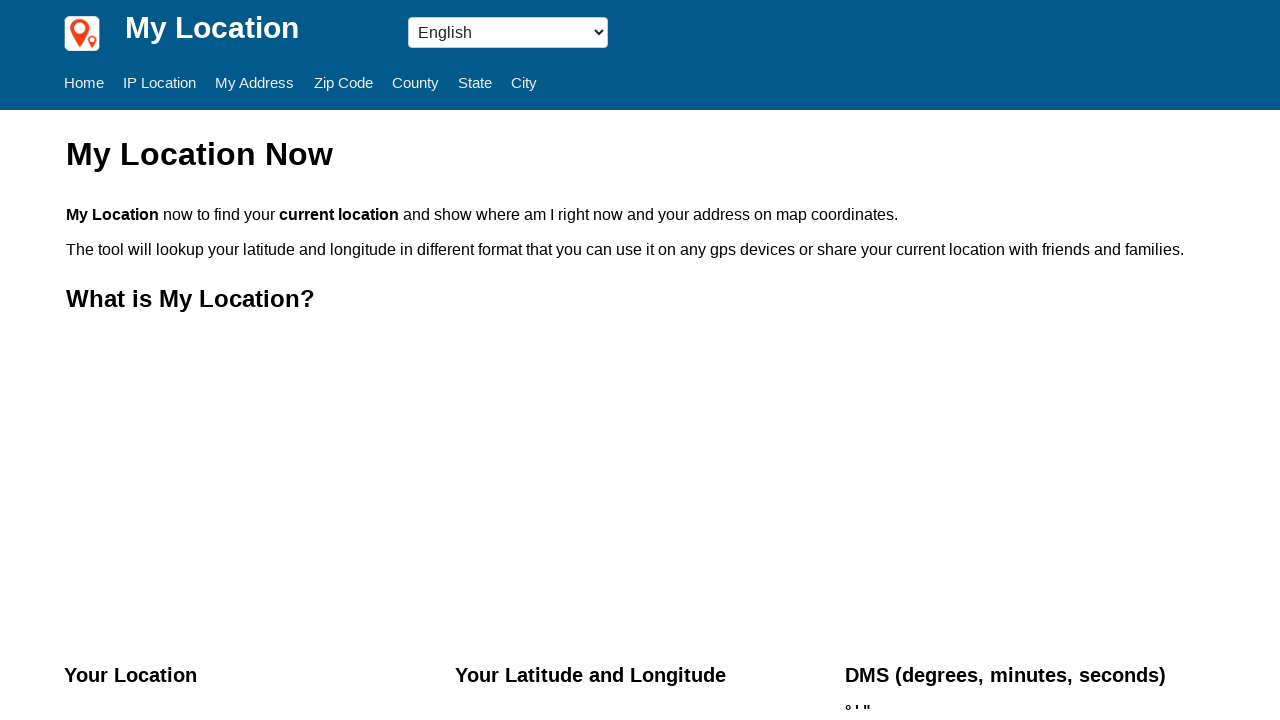

Scrolled down 500 pixels to view location information
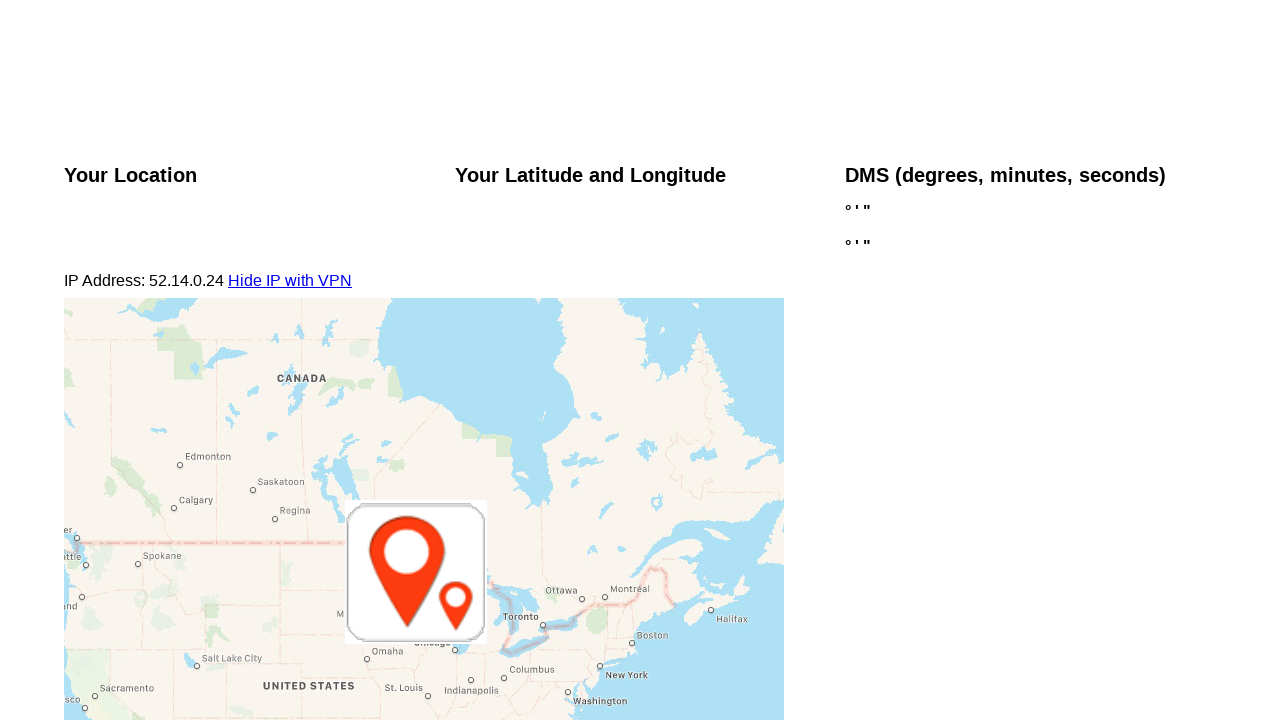

Waited for page to reach network idle state and display location data
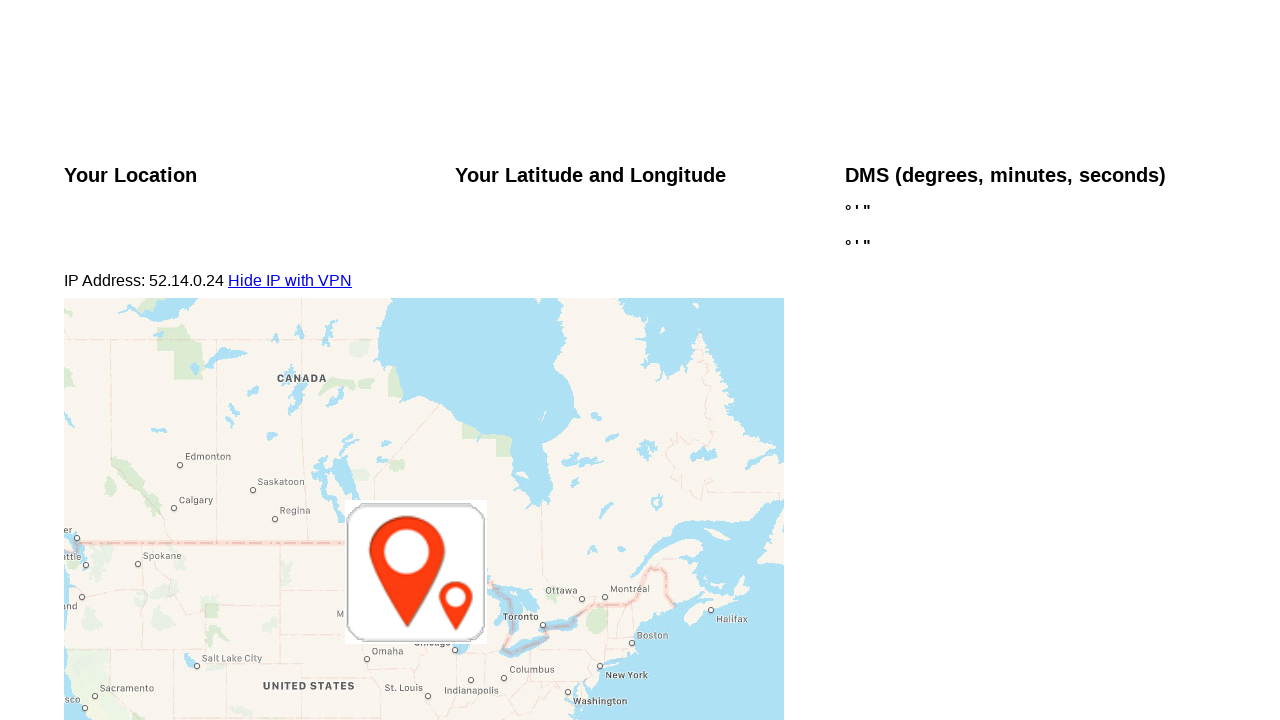

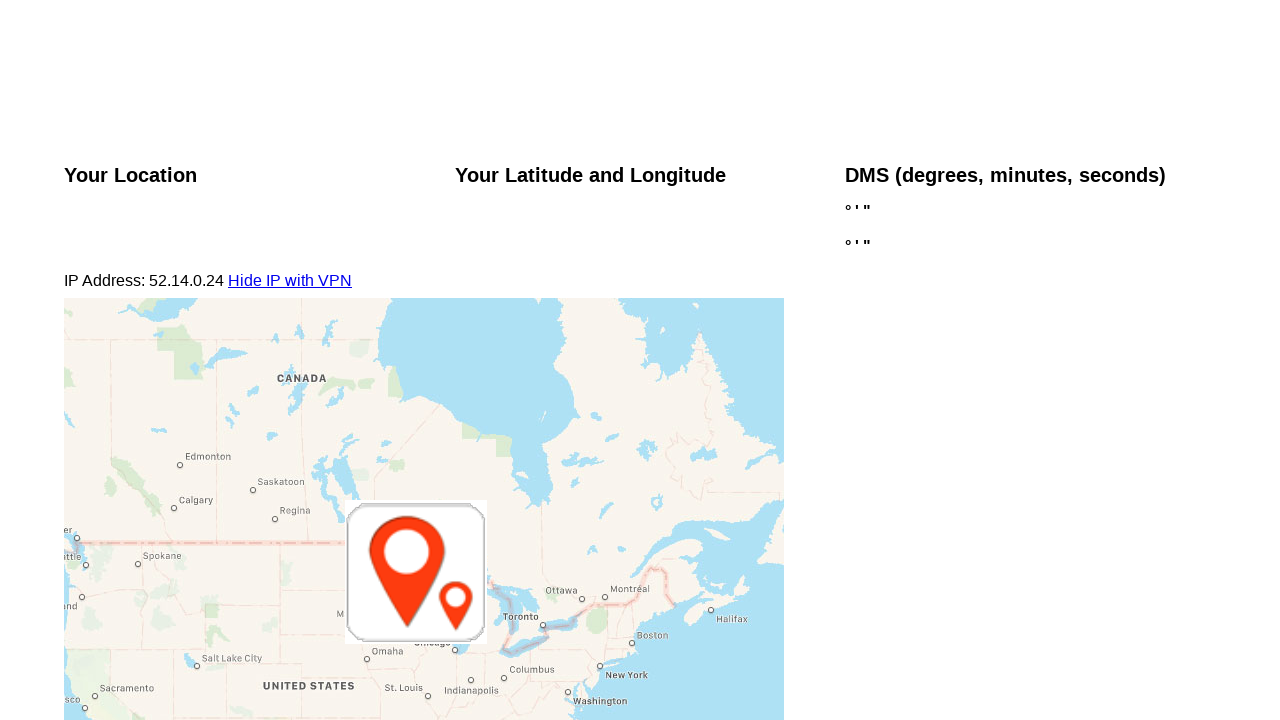